Tests JavaScript confirm dialog by triggering it and dismissing it

Starting URL: https://the-internet.herokuapp.com/javascript_alerts

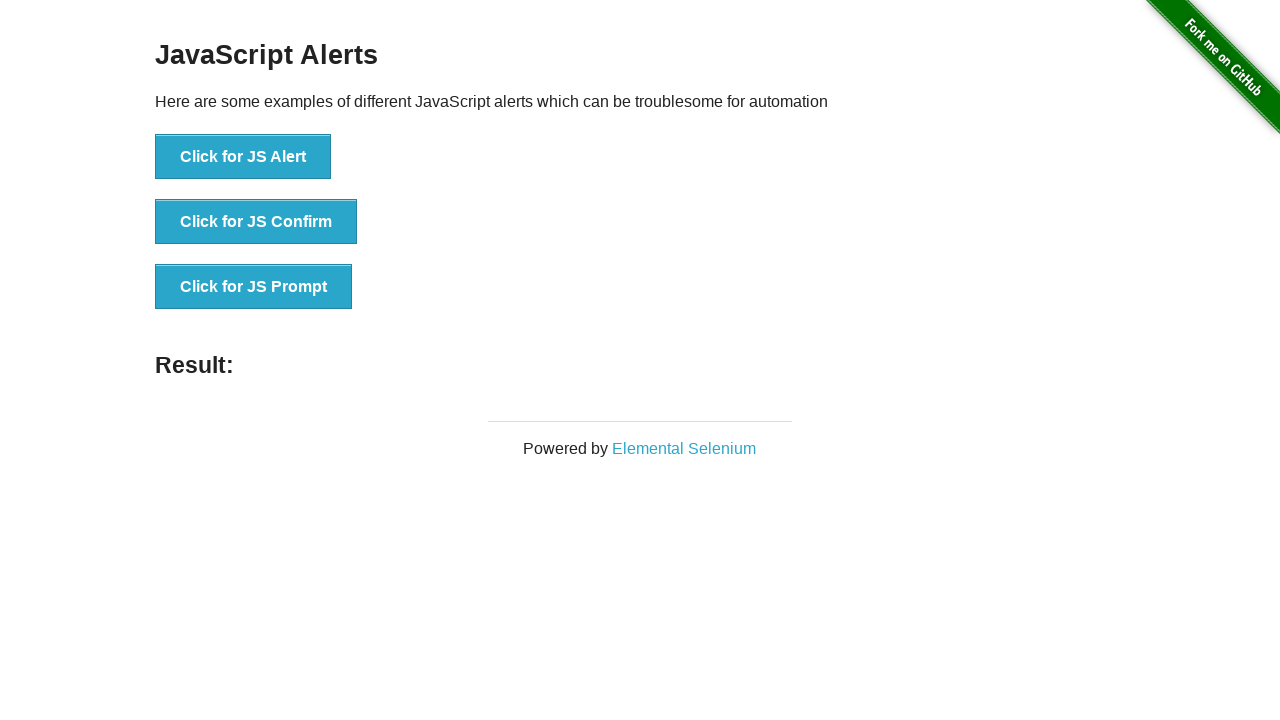

Set up dialog handler to dismiss confirm dialogs
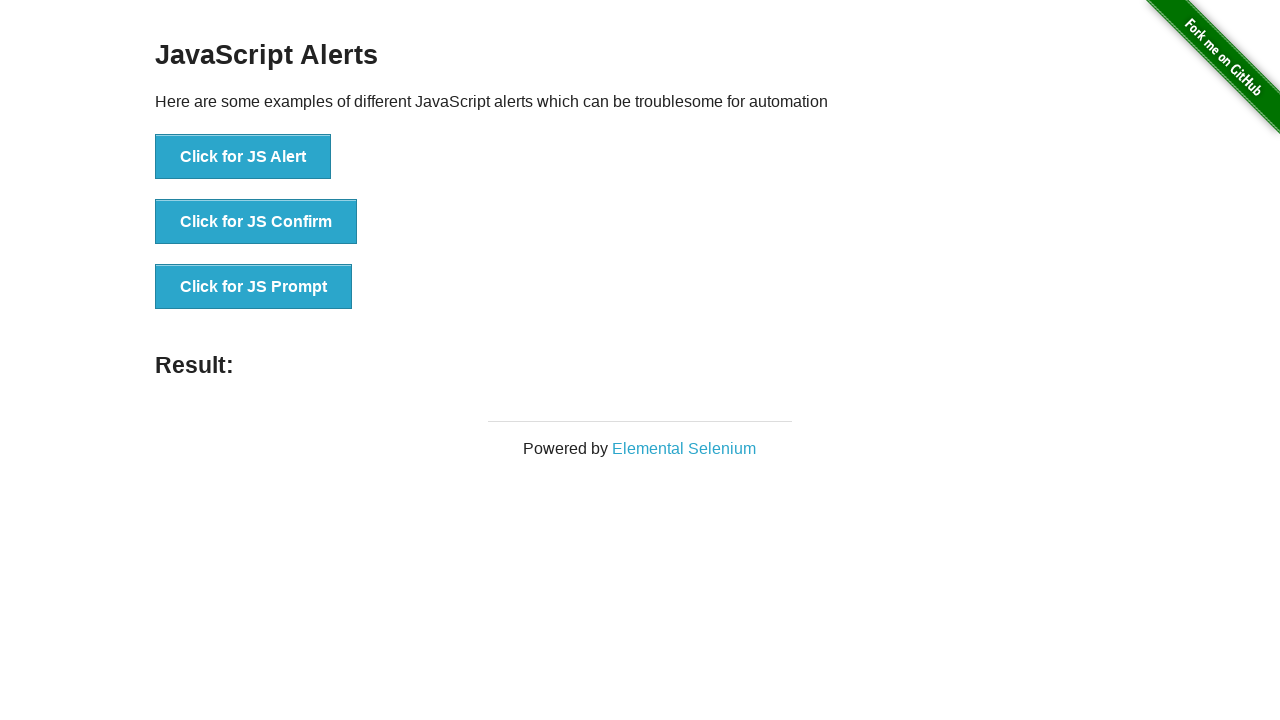

Clicked button to trigger JavaScript confirm dialog at (256, 222) on xpath=//button[@onclick='jsConfirm()']
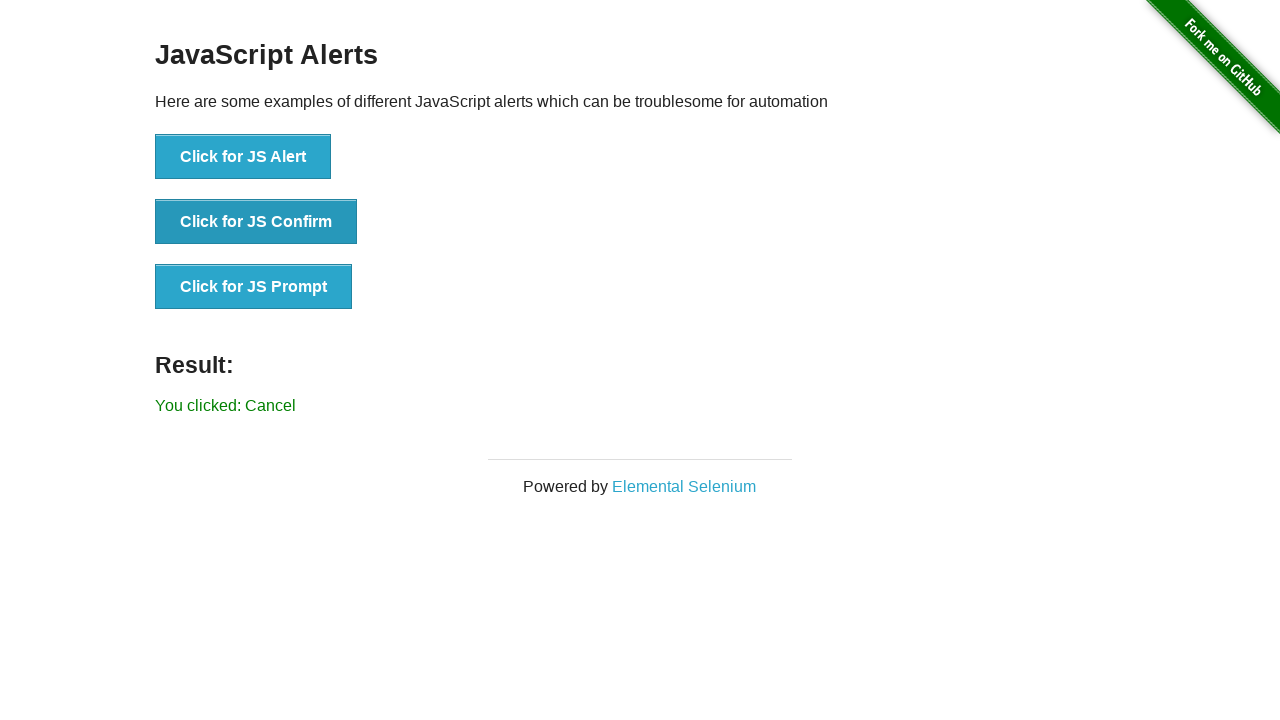

Verified result text shows 'You clicked: Cancel'
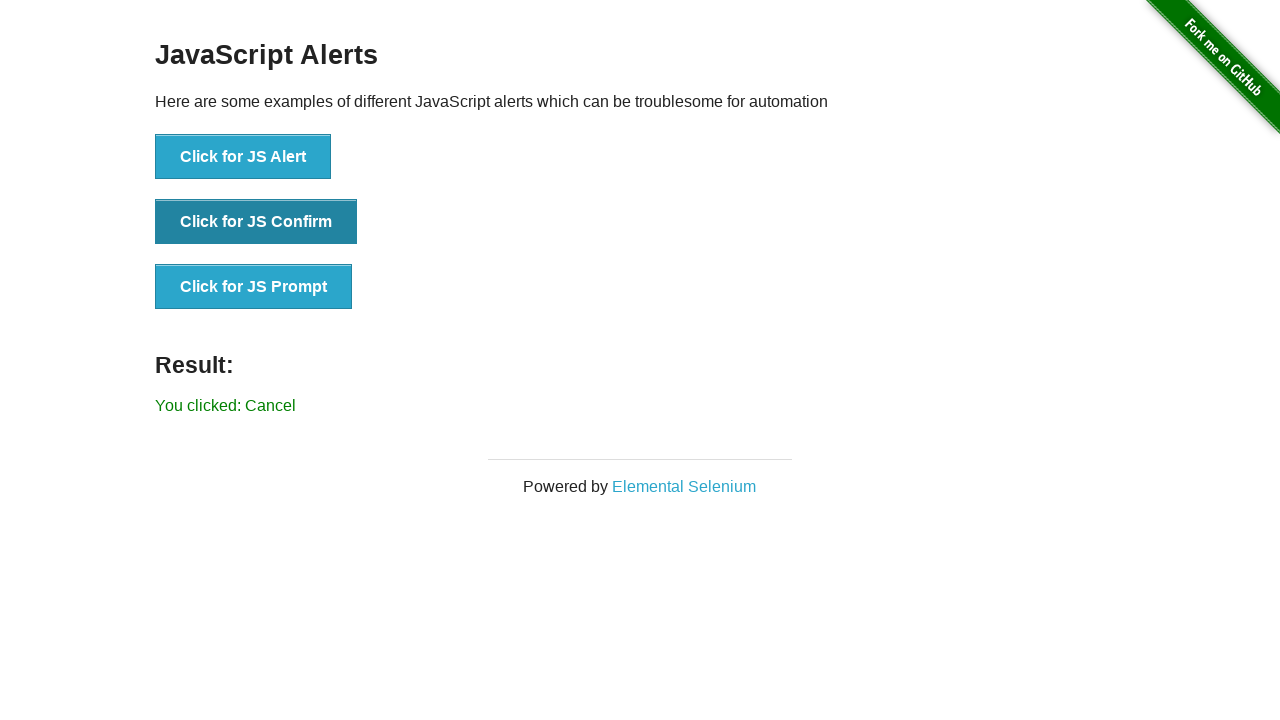

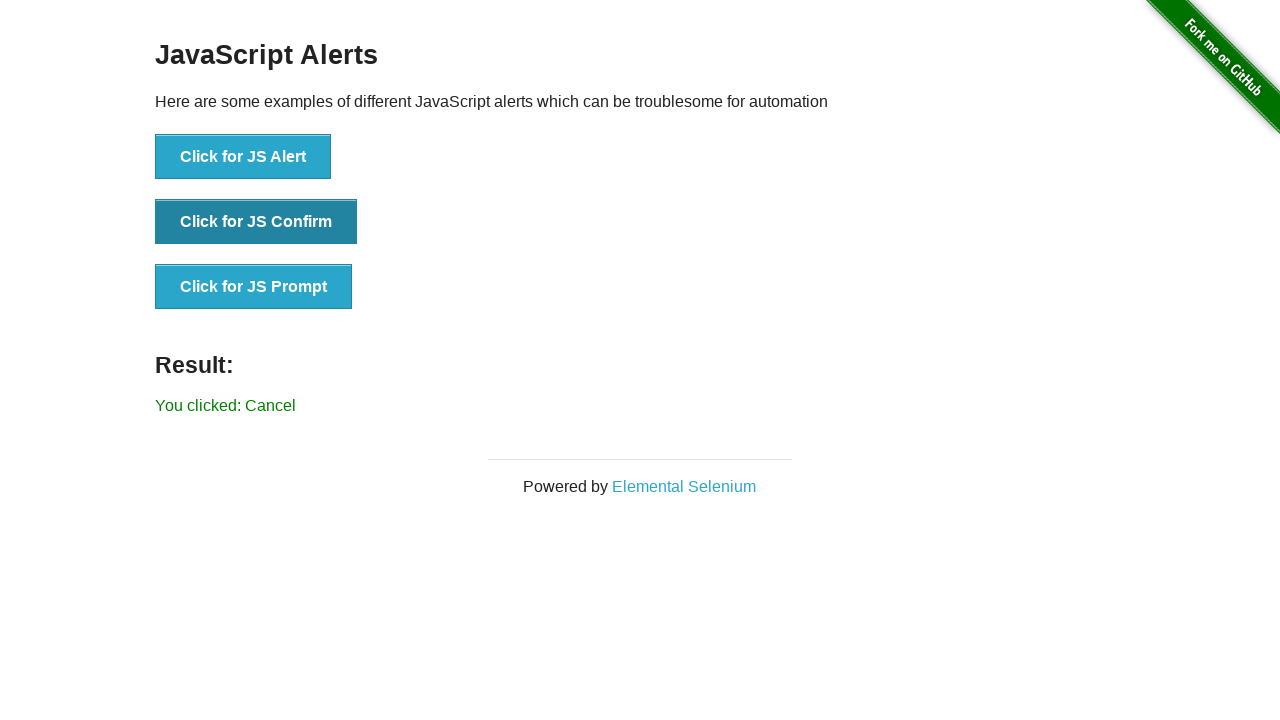